Tests a math puzzle form by reading a hidden attribute value, calculating a mathematical formula, filling in the answer, selecting checkbox and radio button options, and submitting the form.

Starting URL: http://suninjuly.github.io/get_attribute.html

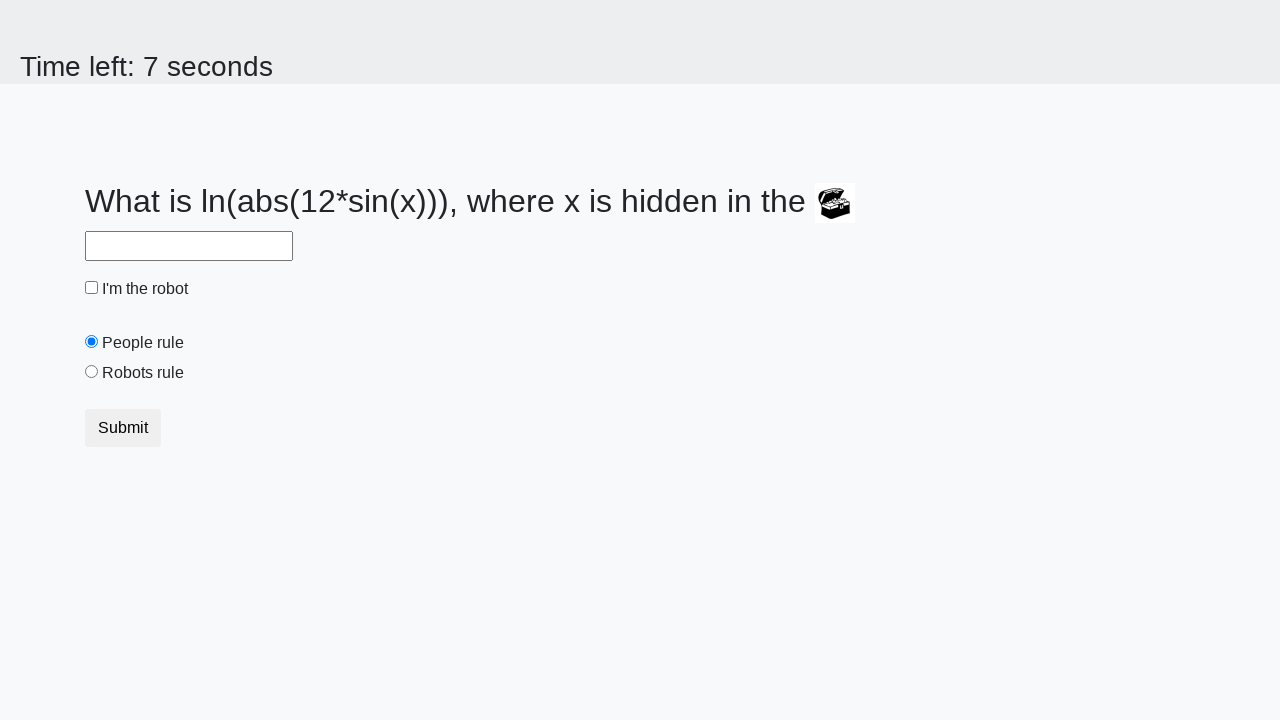

Retrieved hidden valuex attribute from treasure element
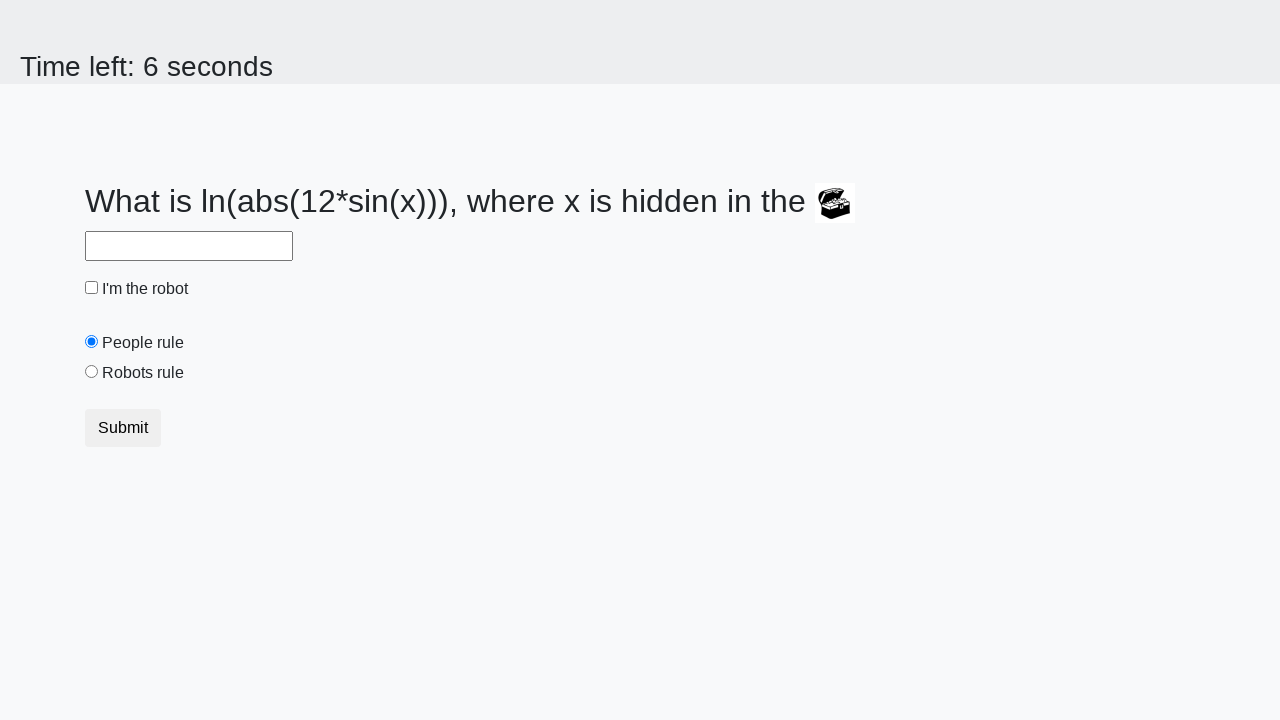

Calculated mathematical formula result: log(abs(12 * sin(x)))
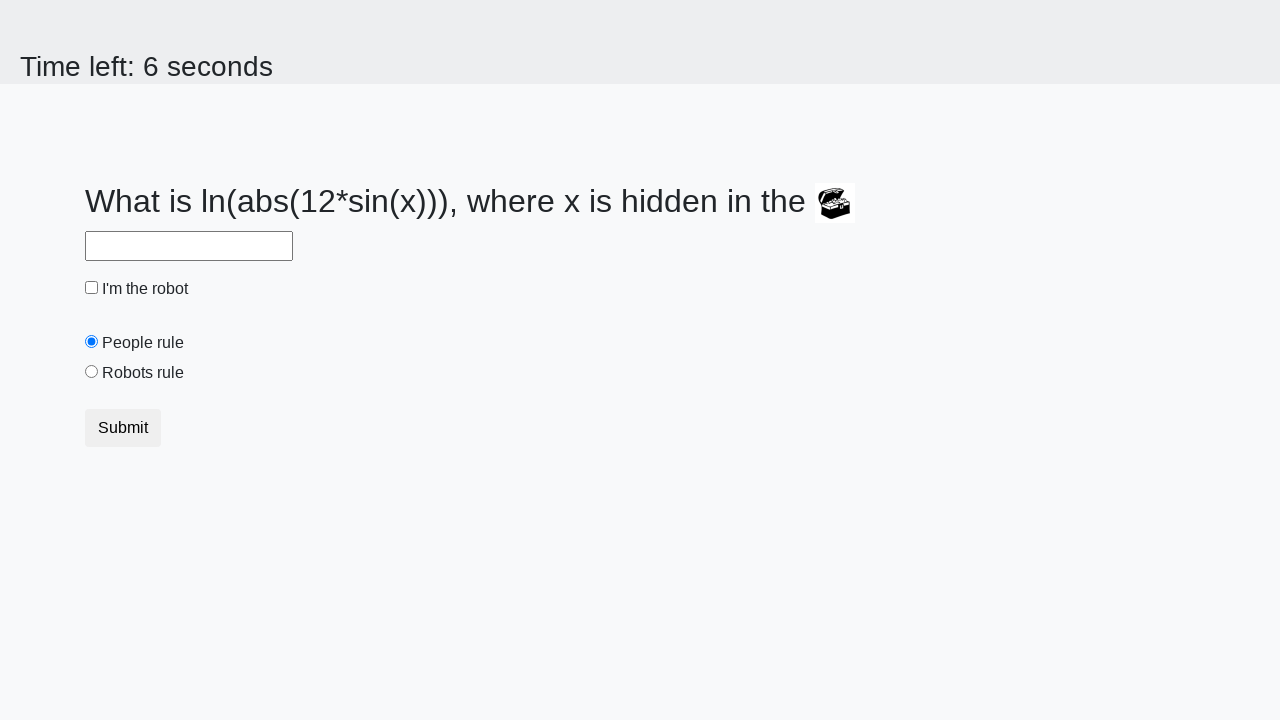

Filled answer field with calculated value on #answer
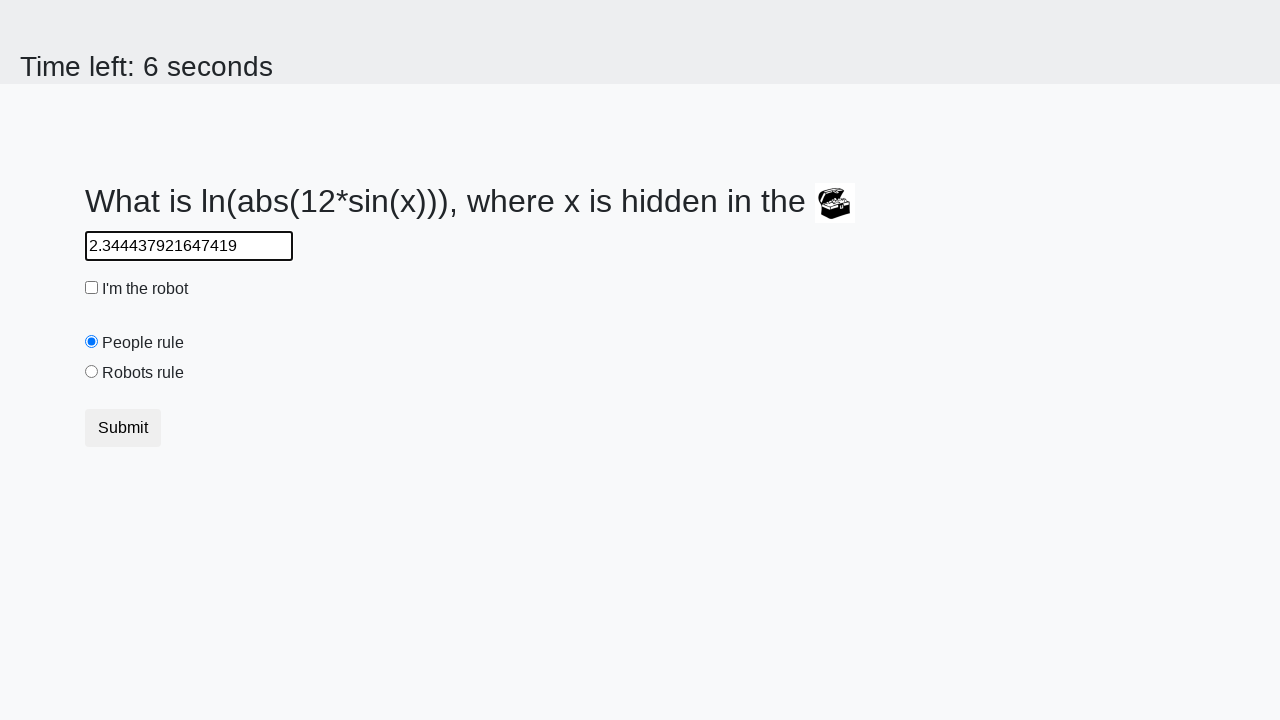

Checked the robot checkbox at (92, 288) on #robotCheckbox
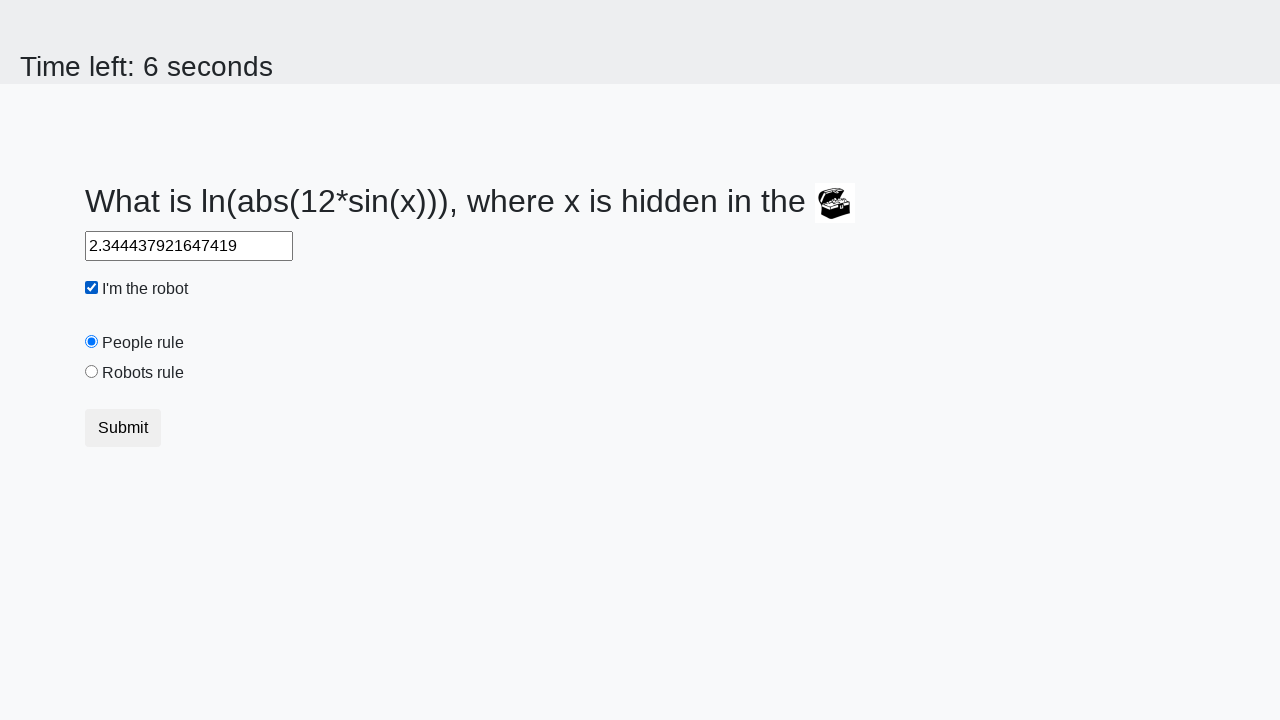

Selected the 'robots rule' radio button at (92, 372) on #robotsRule
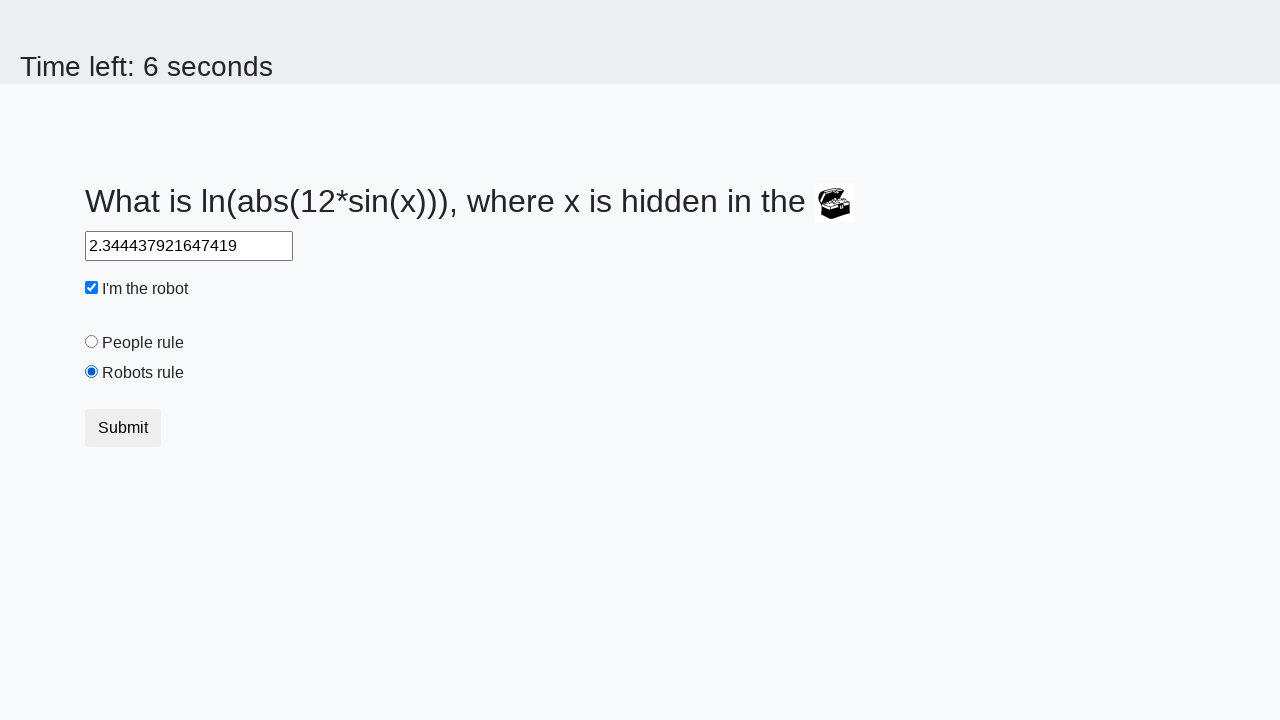

Submitted the form by clicking submit button at (123, 428) on button.btn
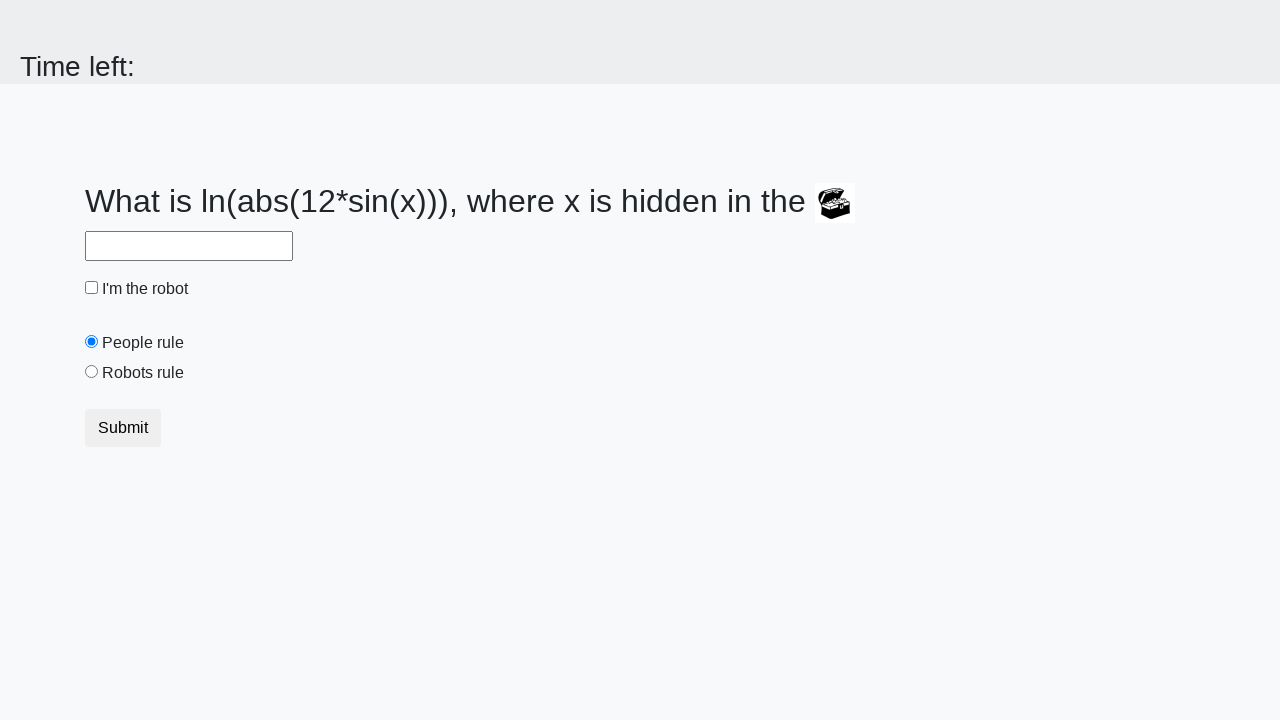

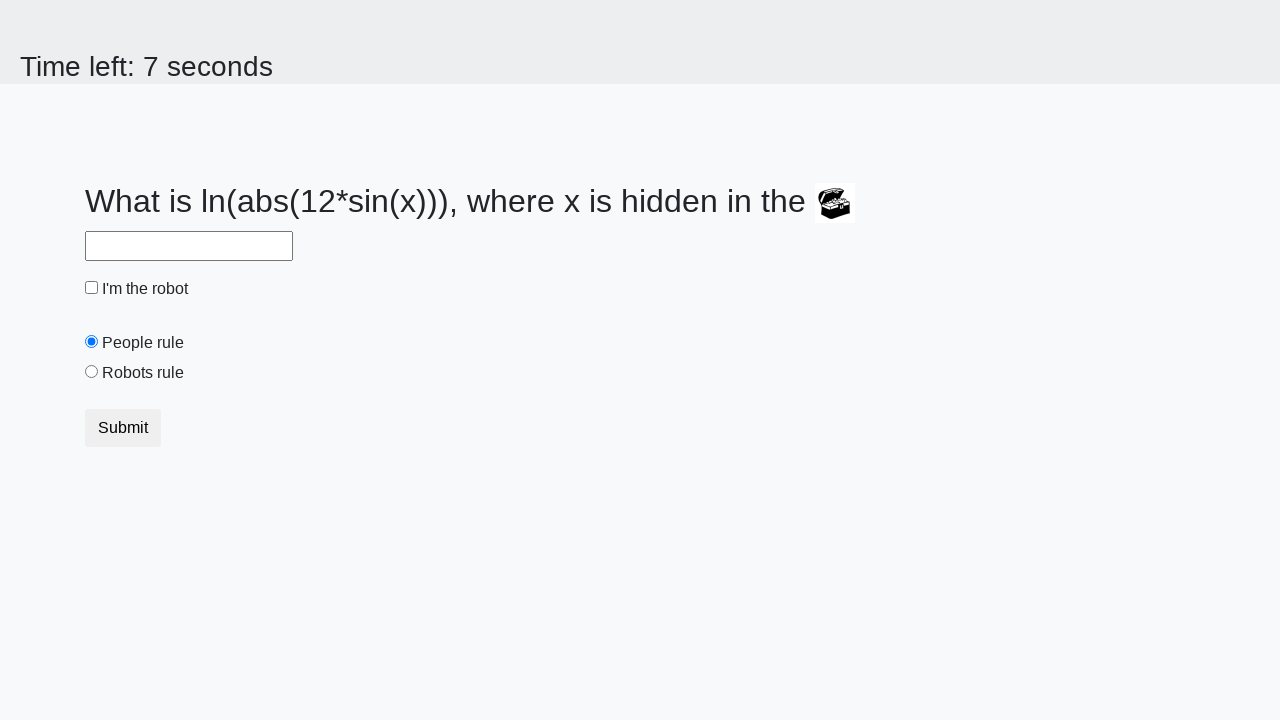